Navigates to the Rahul Shetty Academy Automation Practice page. This is a minimal test that only loads the page without performing any additional actions.

Starting URL: https://rahulshettyacademy.com/AutomationPractice/

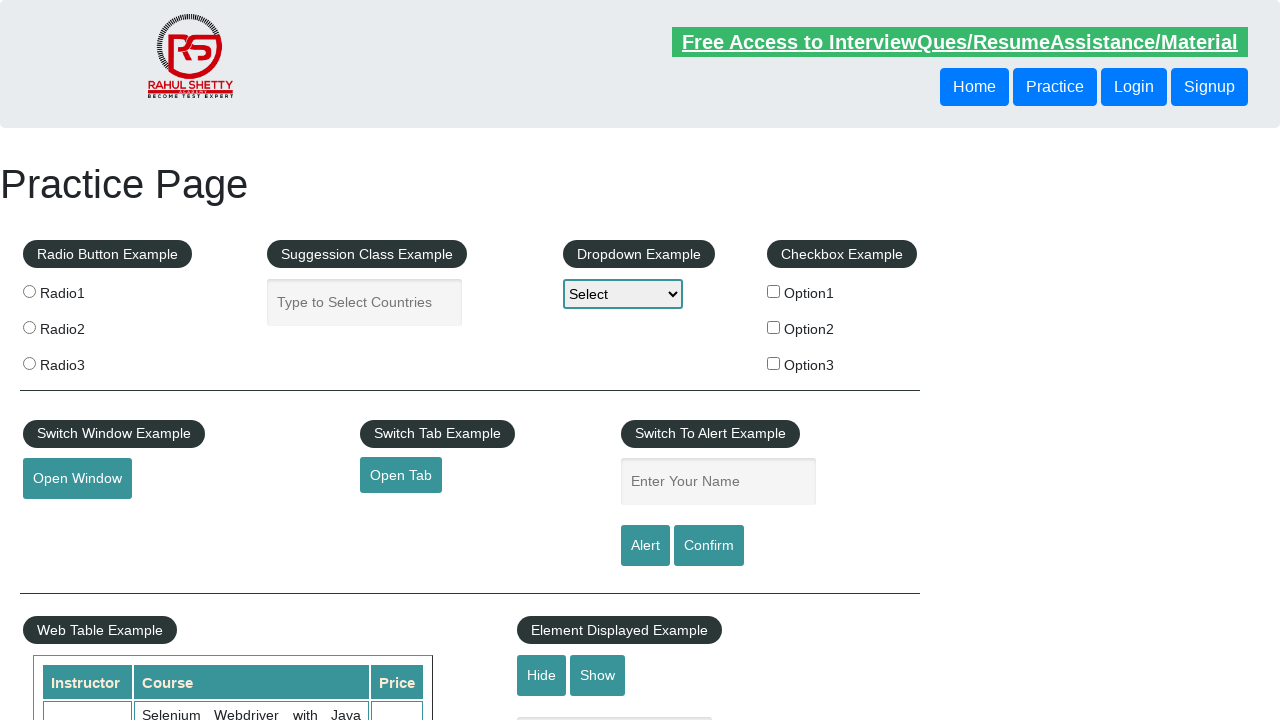

Page loaded and DOM content is ready on Rahul Shetty Academy Automation Practice page
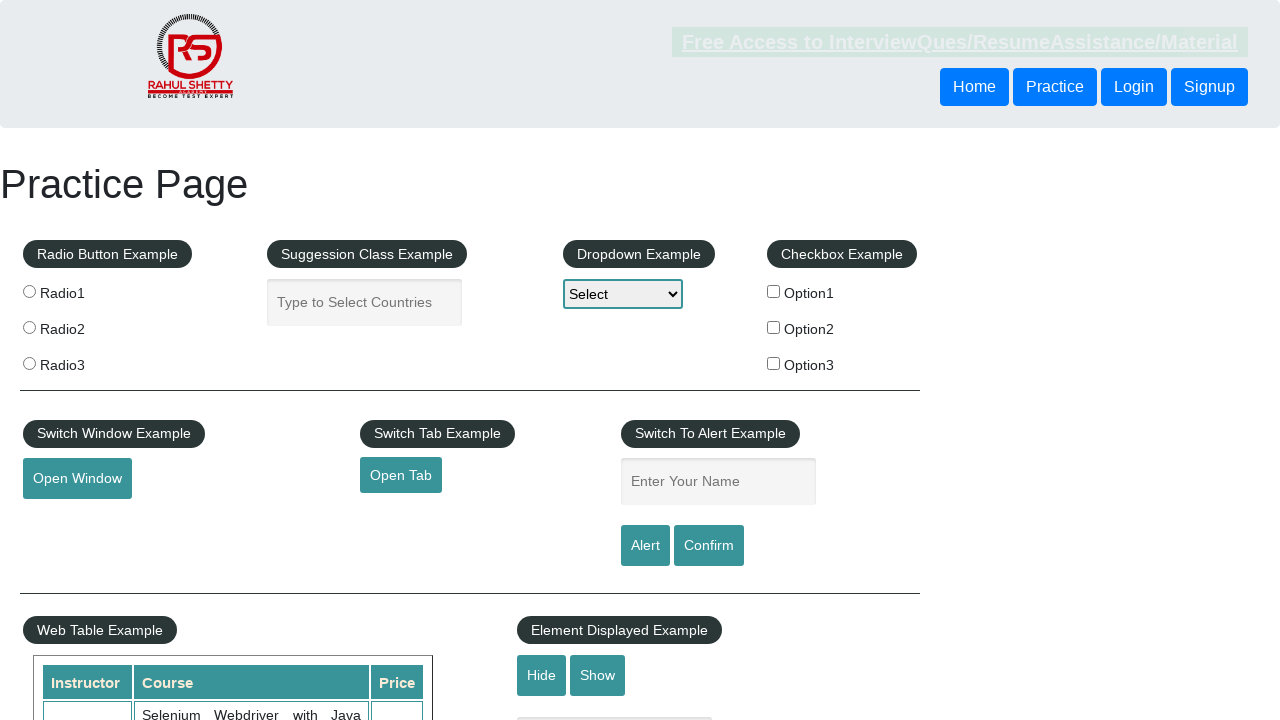

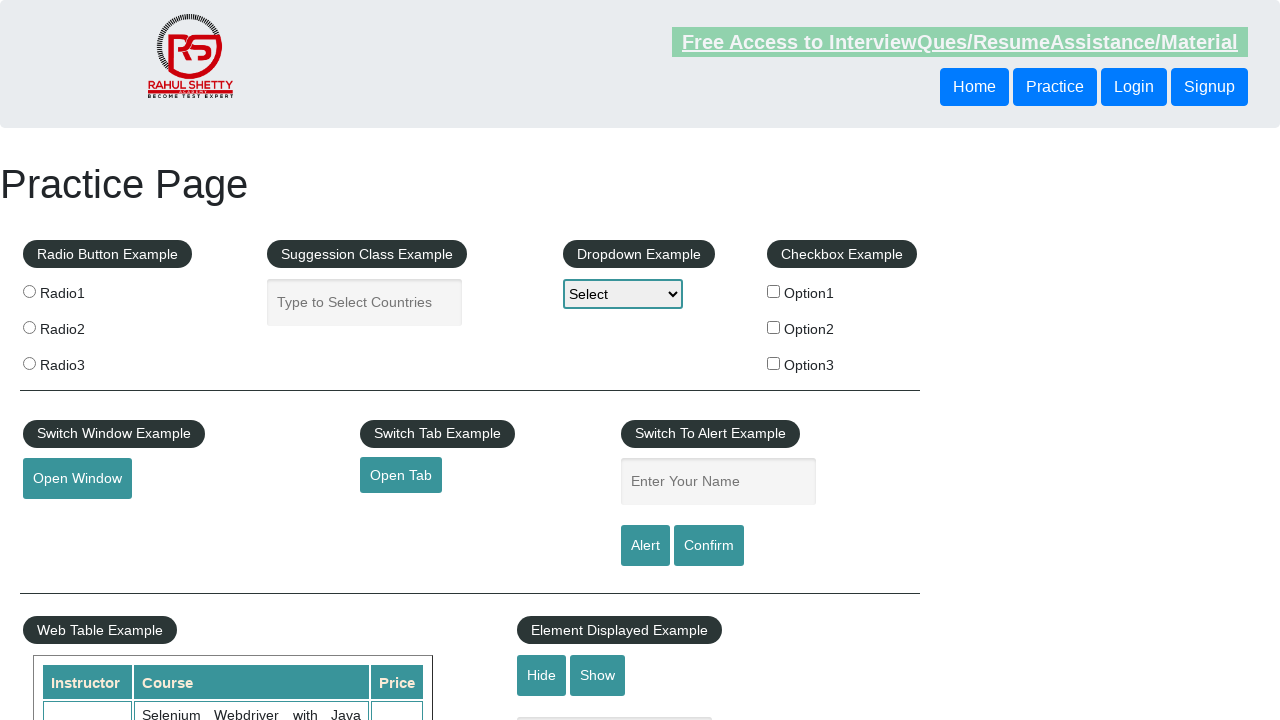